Tests the Customers view by clicking Bank Manager Login, then Customers button, and clicking the delete button on the first customer row in the table.

Starting URL: https://www.globalsqa.com/angularJs-protractor/BankingProject/#/login

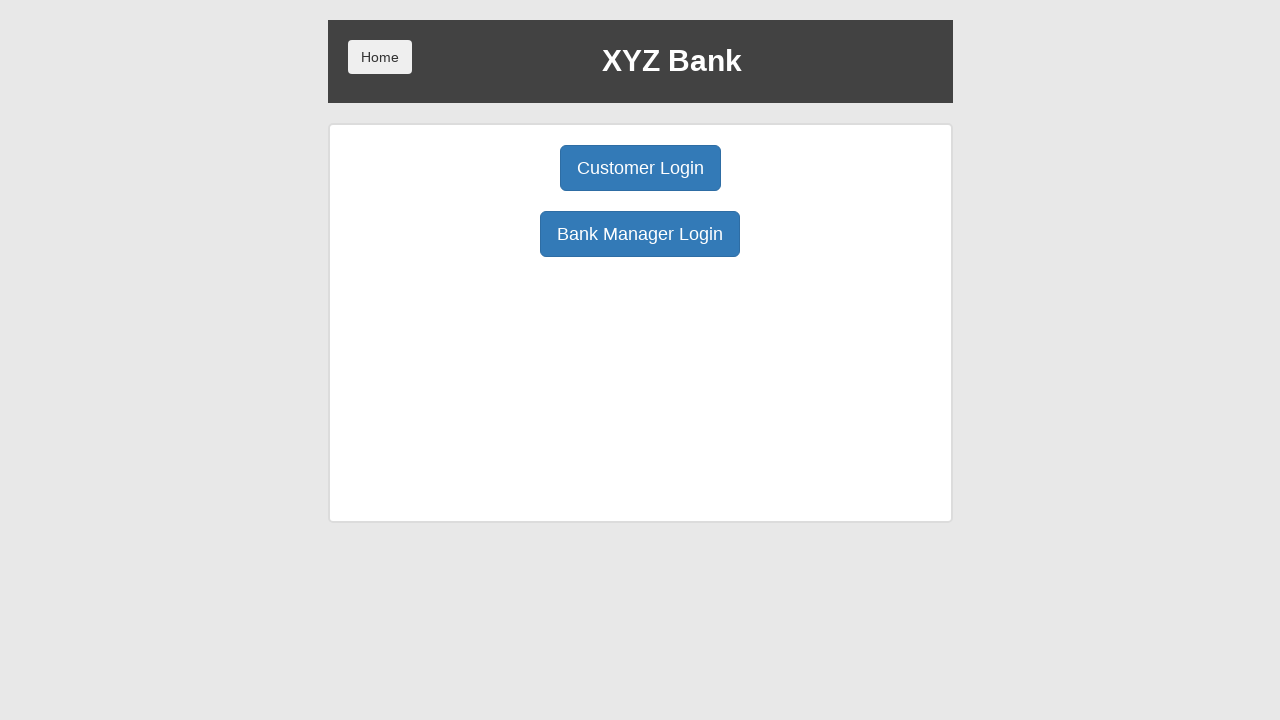

Clicked Bank Manager Login button at (640, 234) on body > div > div > div.ng-scope > div > div.borderM.box.padT20 > div:nth-child(3
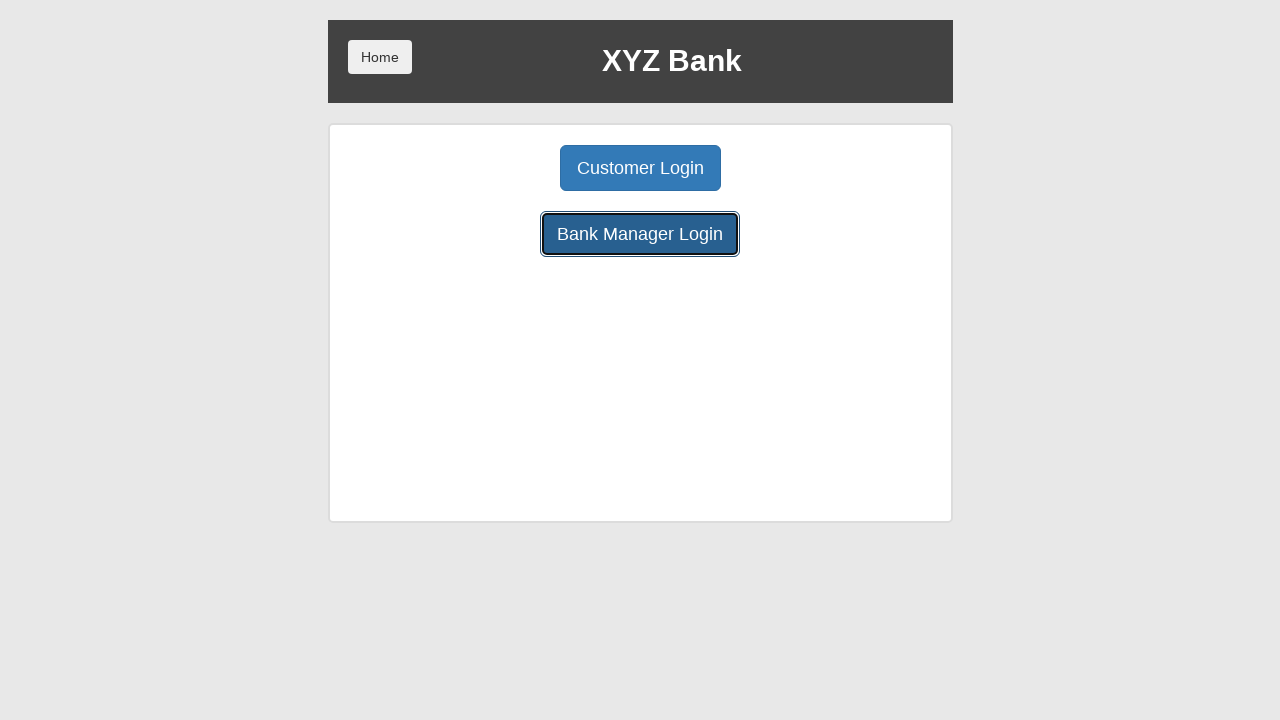

Waited for Customers button to load
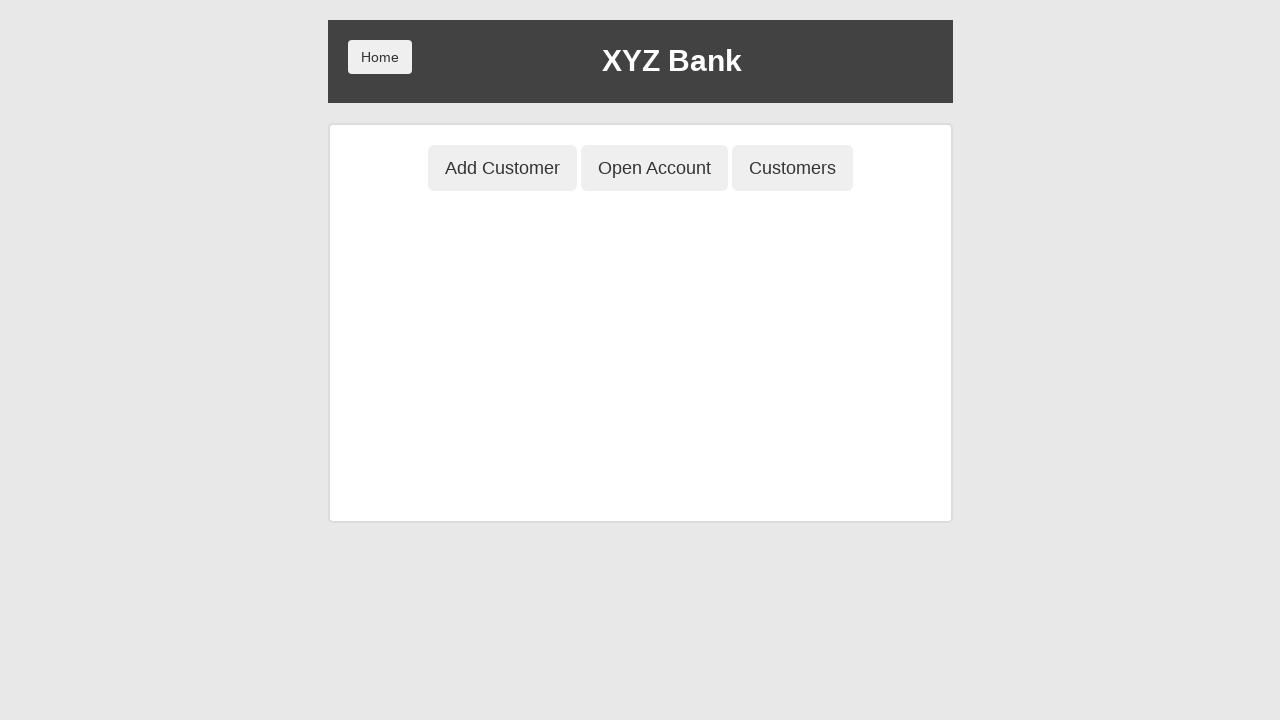

Clicked Customers button at (792, 168) on body > div > div > div.ng-scope > div > div.center > button:nth-child(3)
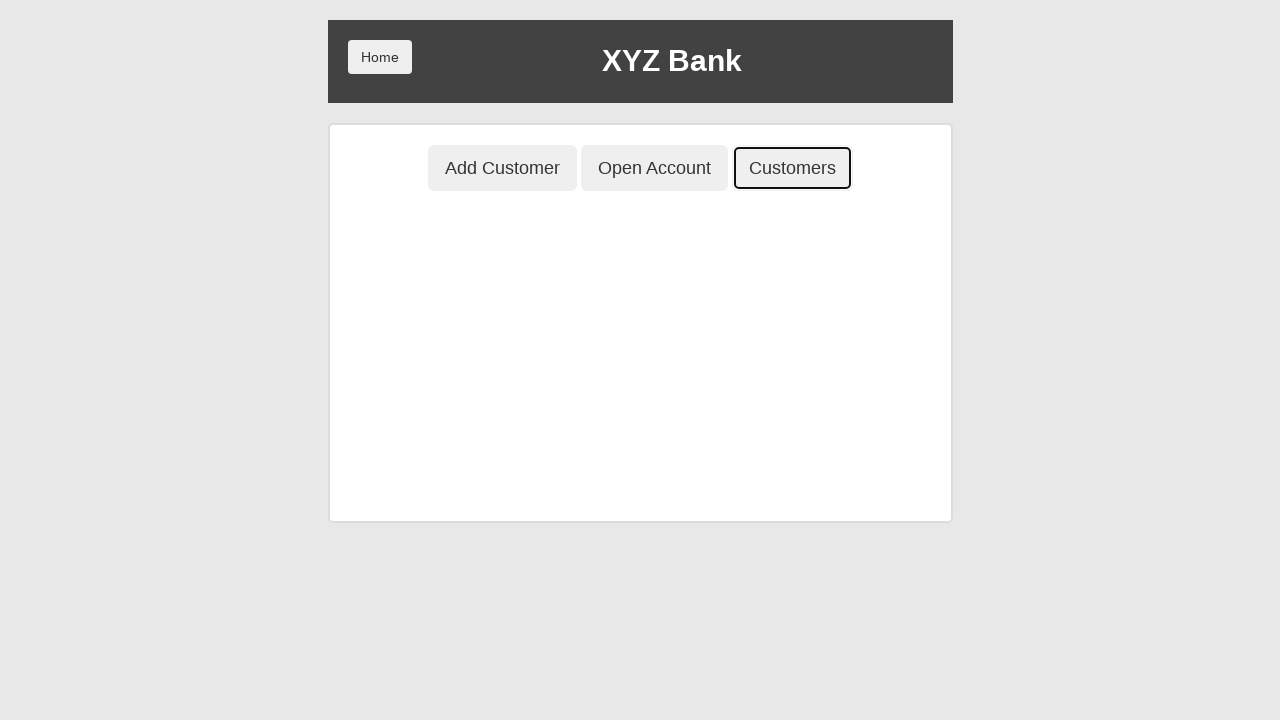

Waited for customers table to load
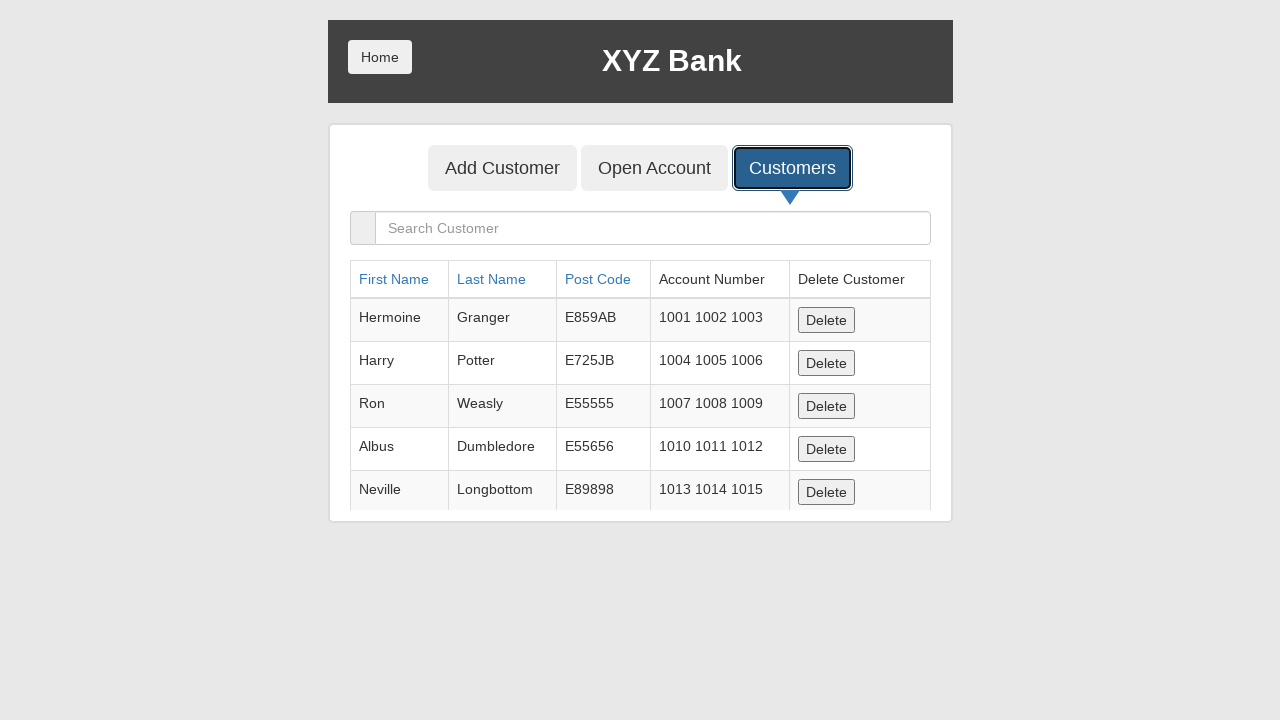

Clicked delete button on first customer row at (826, 320) on body > div > div > div.ng-scope > div > div.ng-scope > div > div > table > tbody
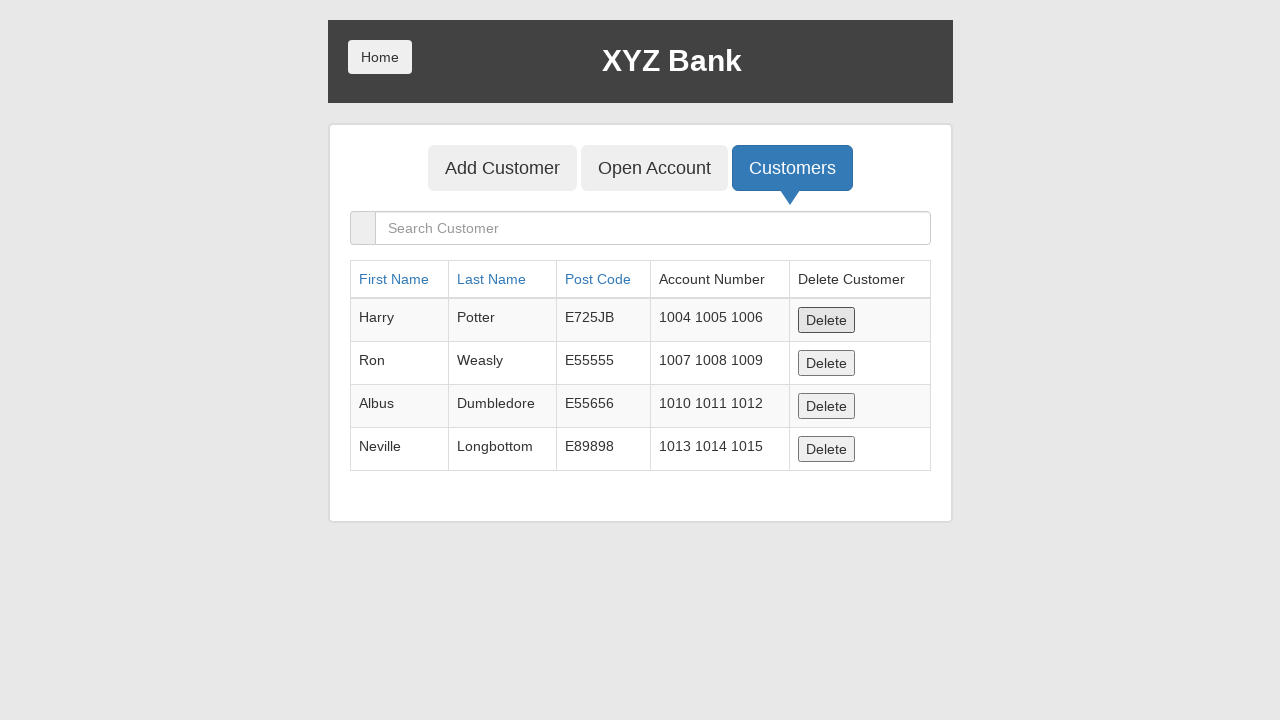

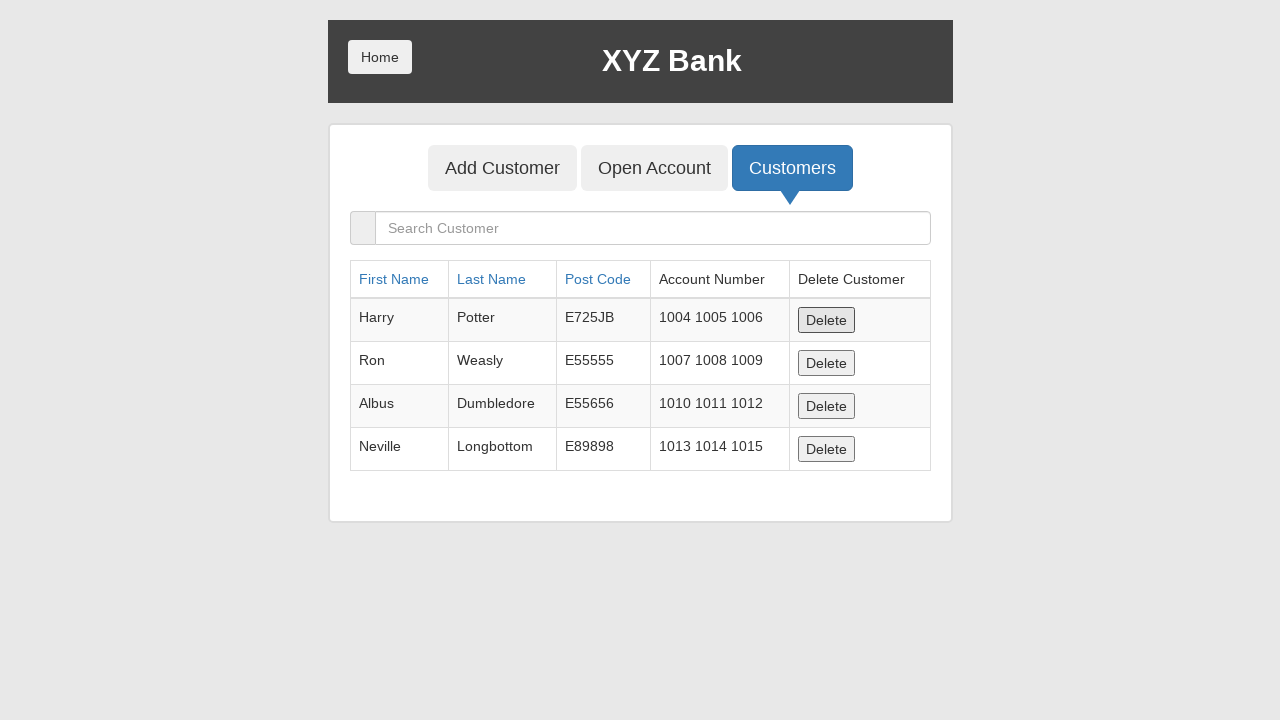